Tests right-click context menu functionality by right-clicking on a button and selecting copy option

Starting URL: http://swisnl.github.io/jQuery-contextMenu/demo.html

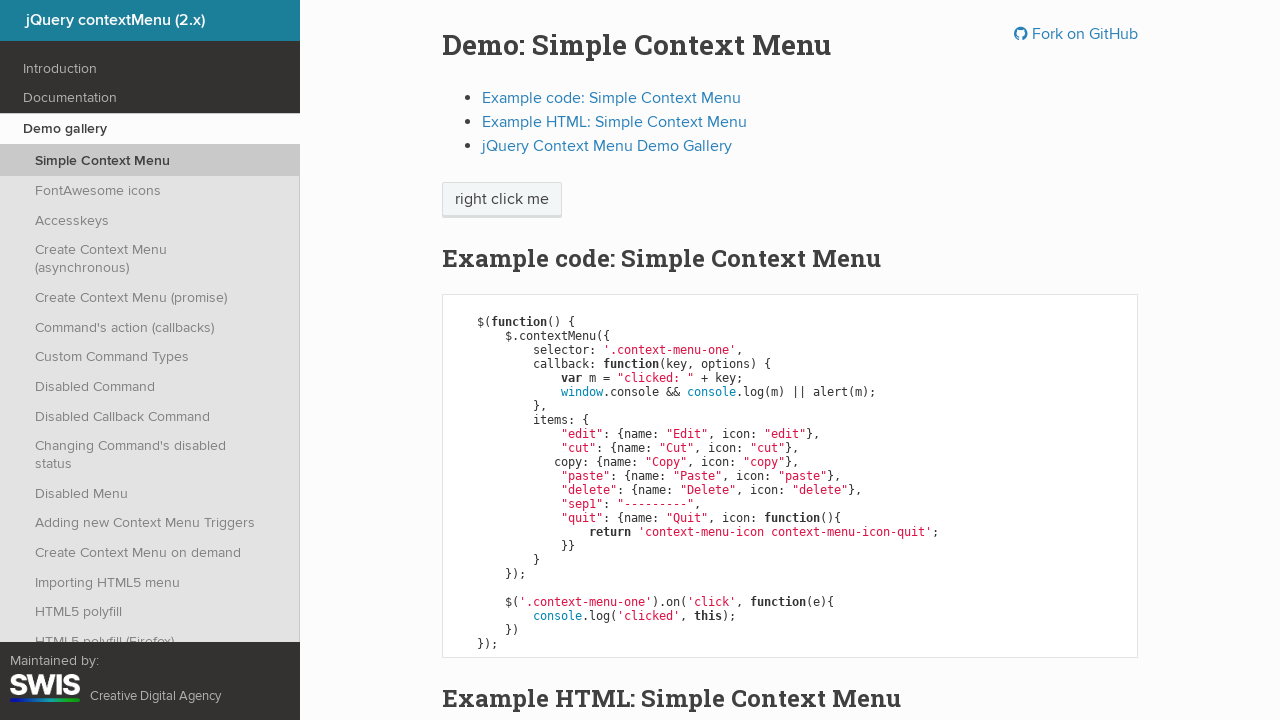

Navigated to jQuery-contextMenu demo page
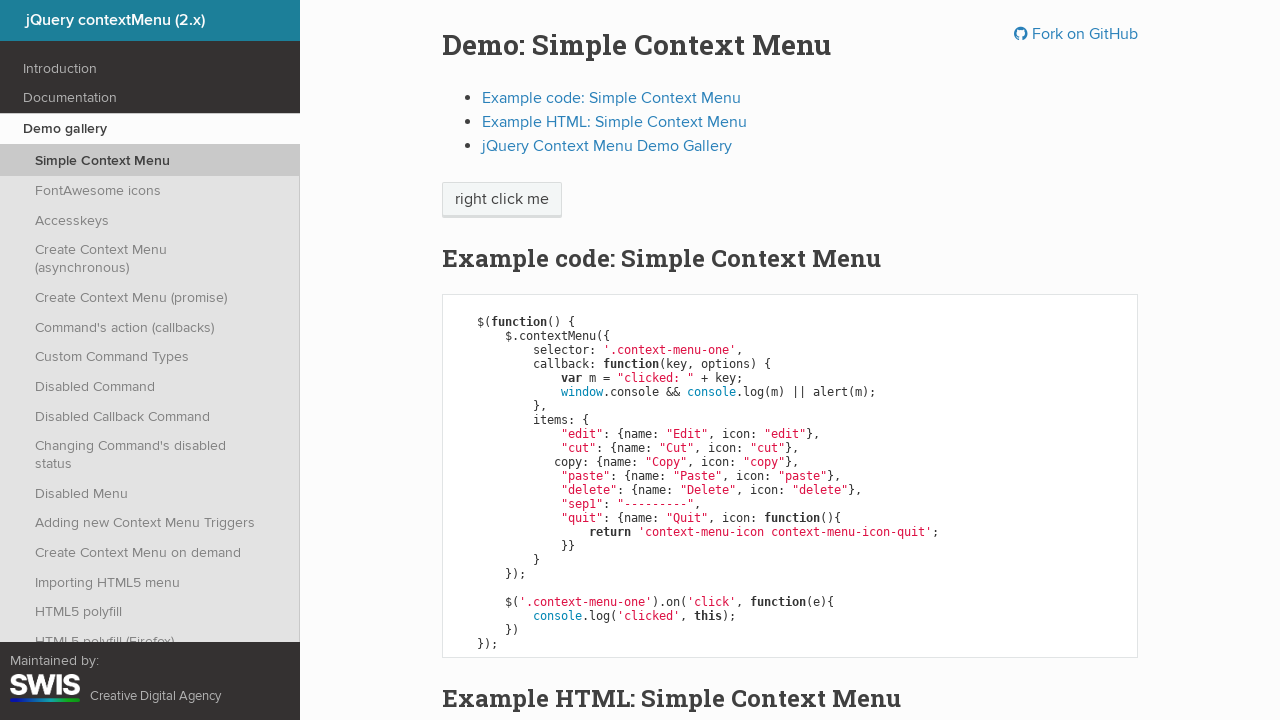

Right-clicked on context menu button to open context menu at (502, 200) on span.context-menu-one
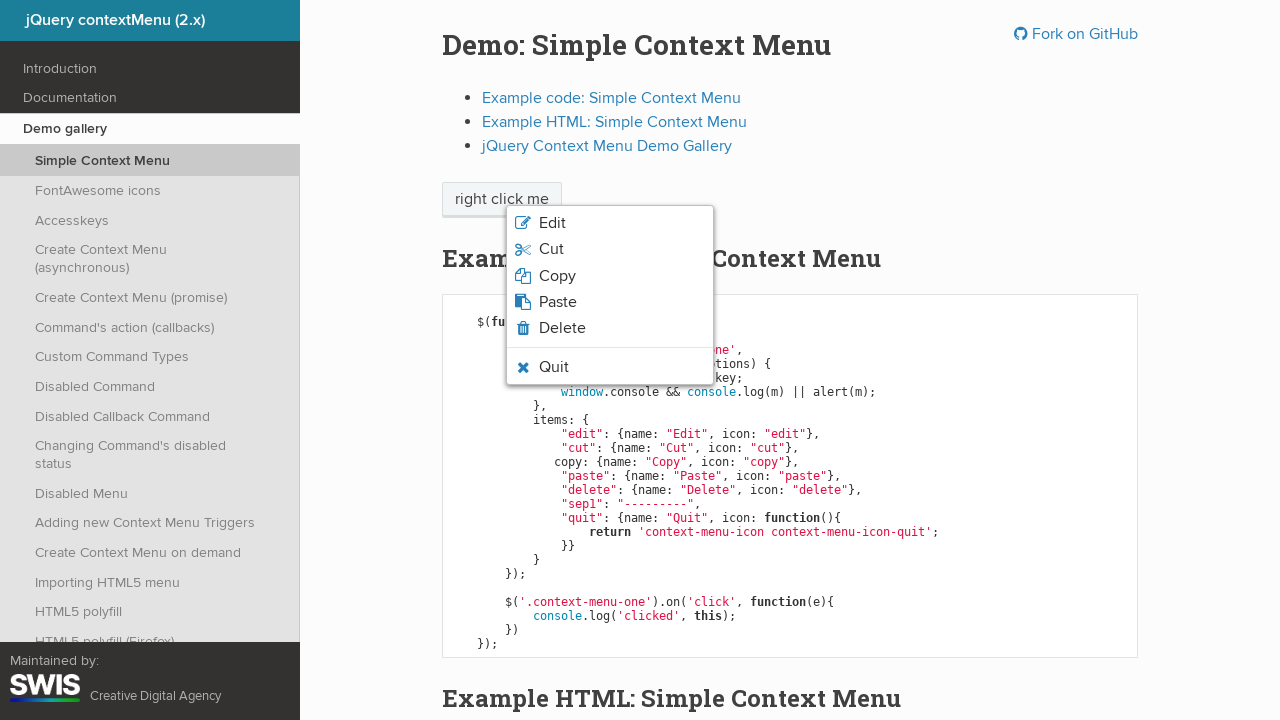

Clicked copy option in context menu at (610, 276) on li.context-menu-icon-copy
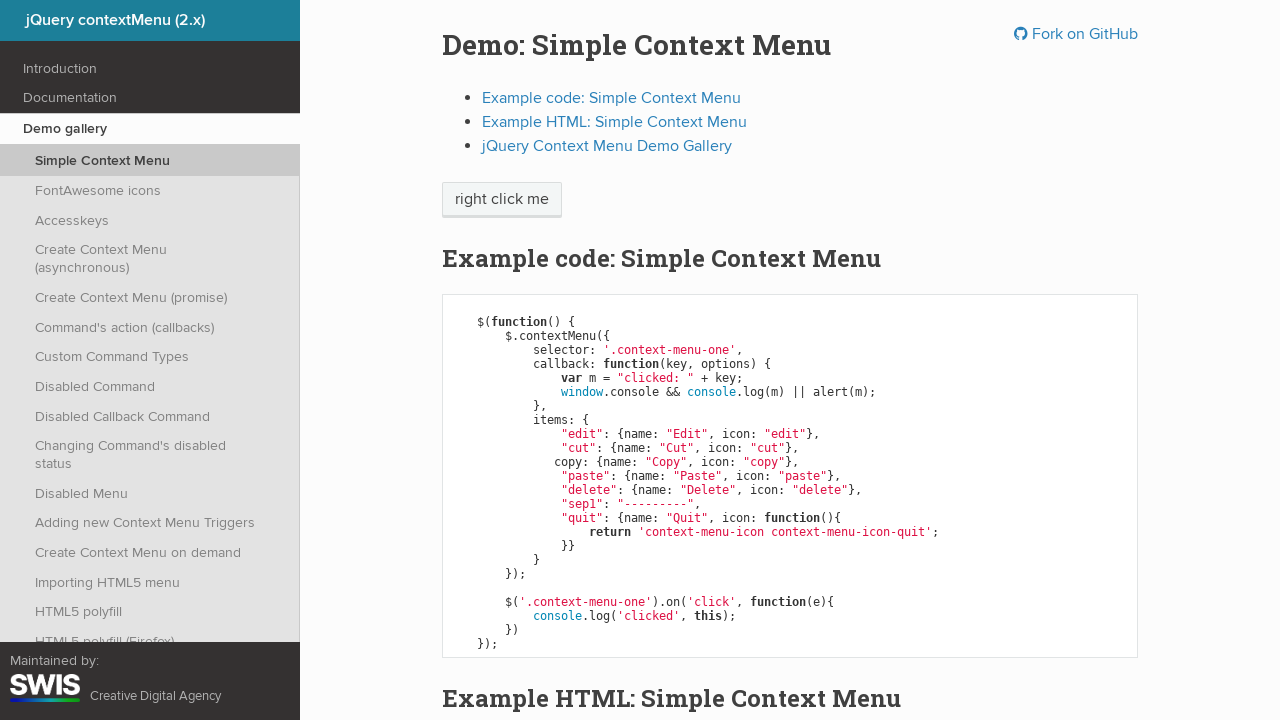

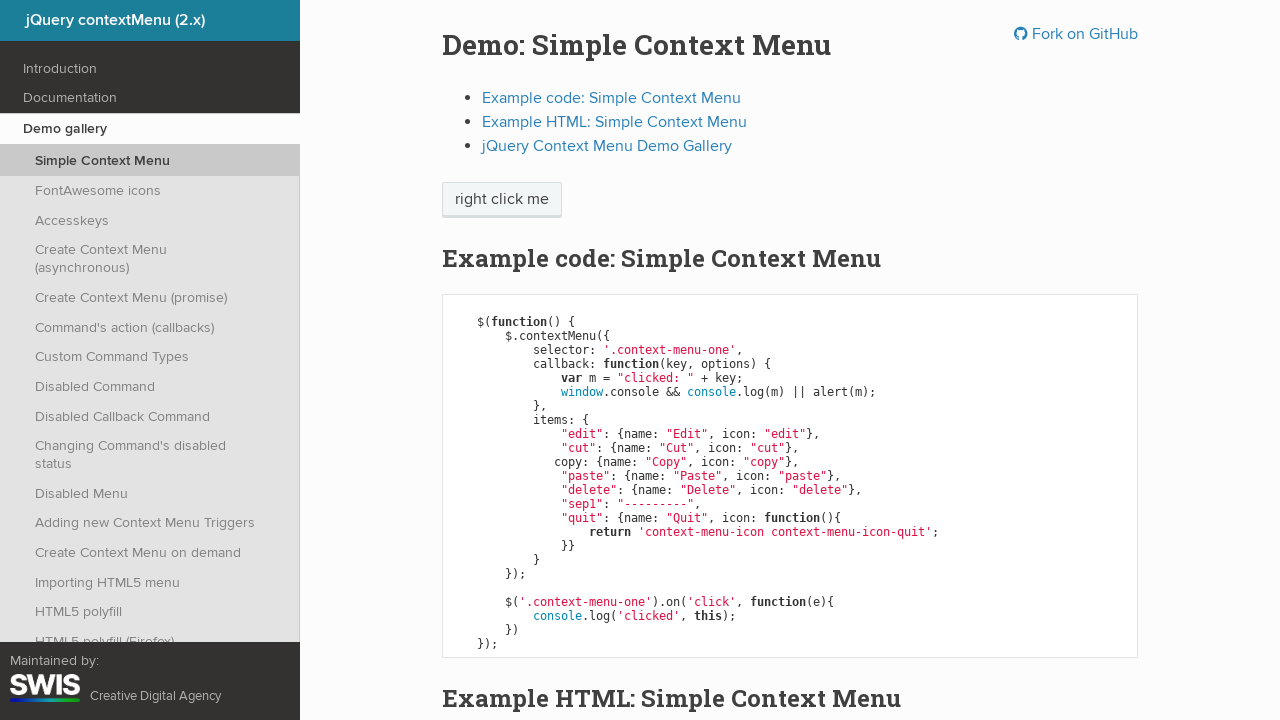